Tests registration form phone number validation by entering phone numbers with invalid length and format, verifying appropriate error messages

Starting URL: https://alada.vn/tai-khoan/dang-ky.html

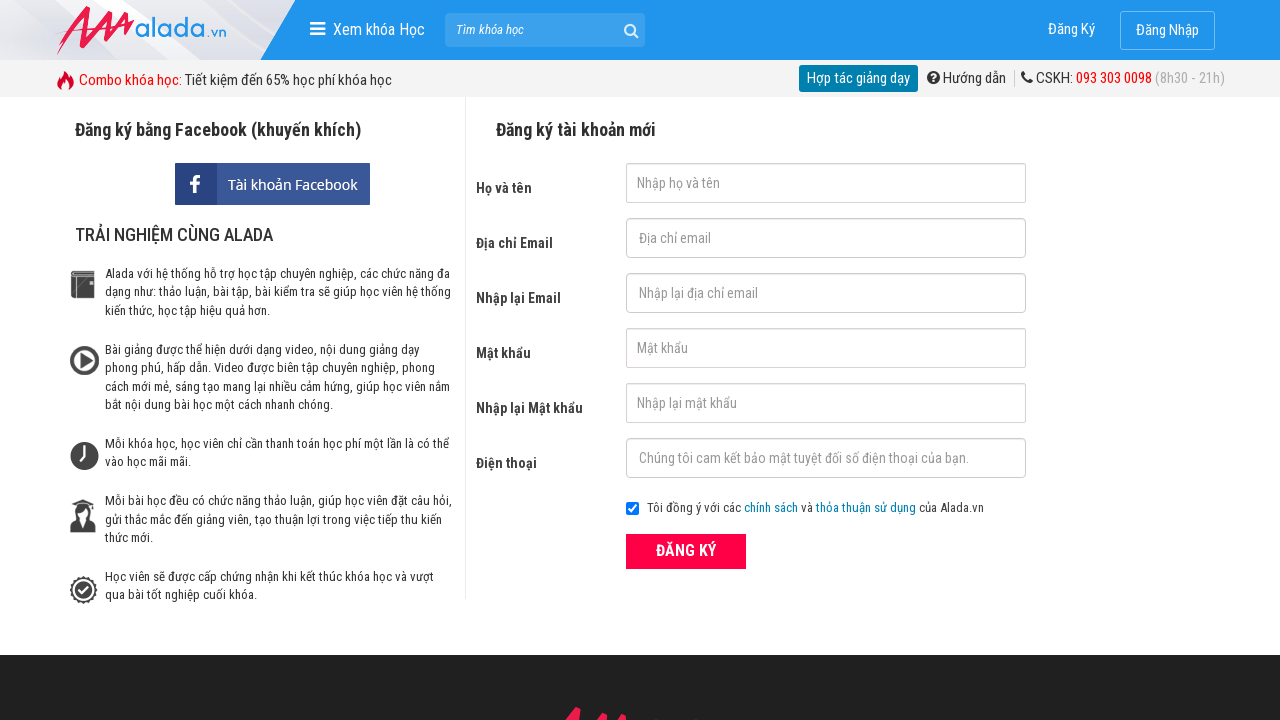

Filled first name field with 'ABC' on #txtFirstname
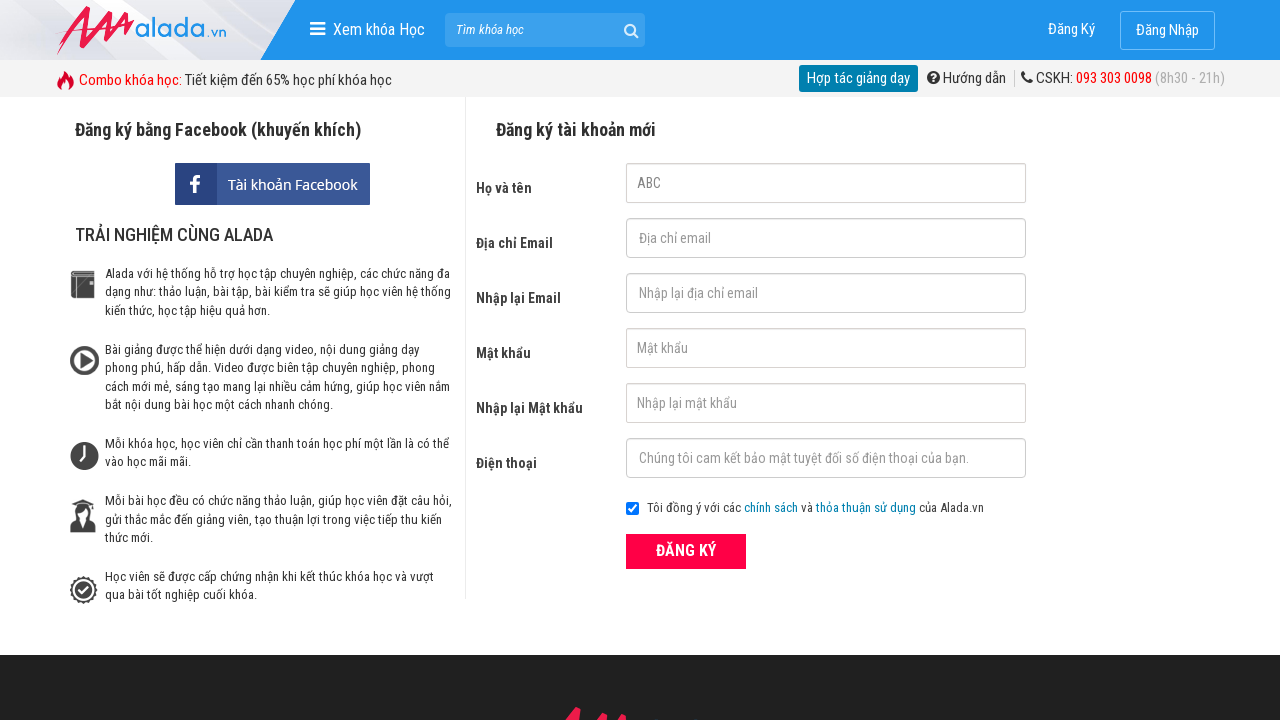

Filled email field with '123@gmail.com' on #txtEmail
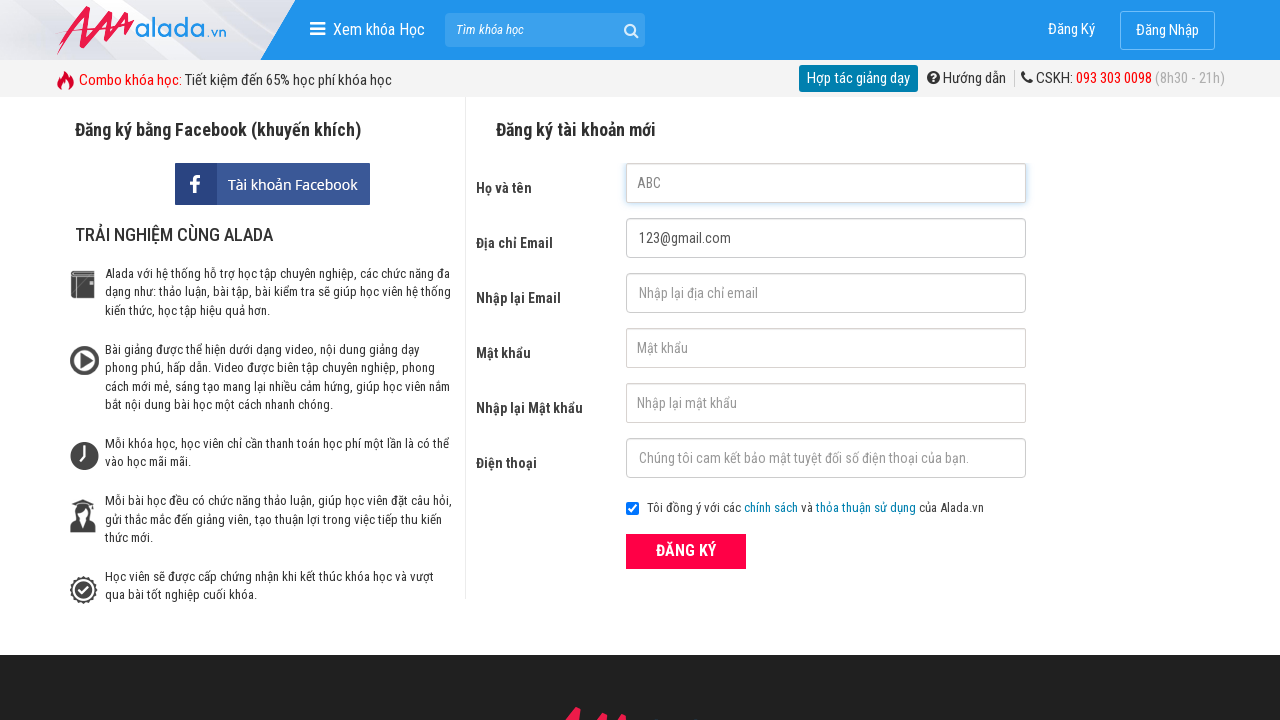

Filled confirm email field with '123@gmail.com' on #txtCEmail
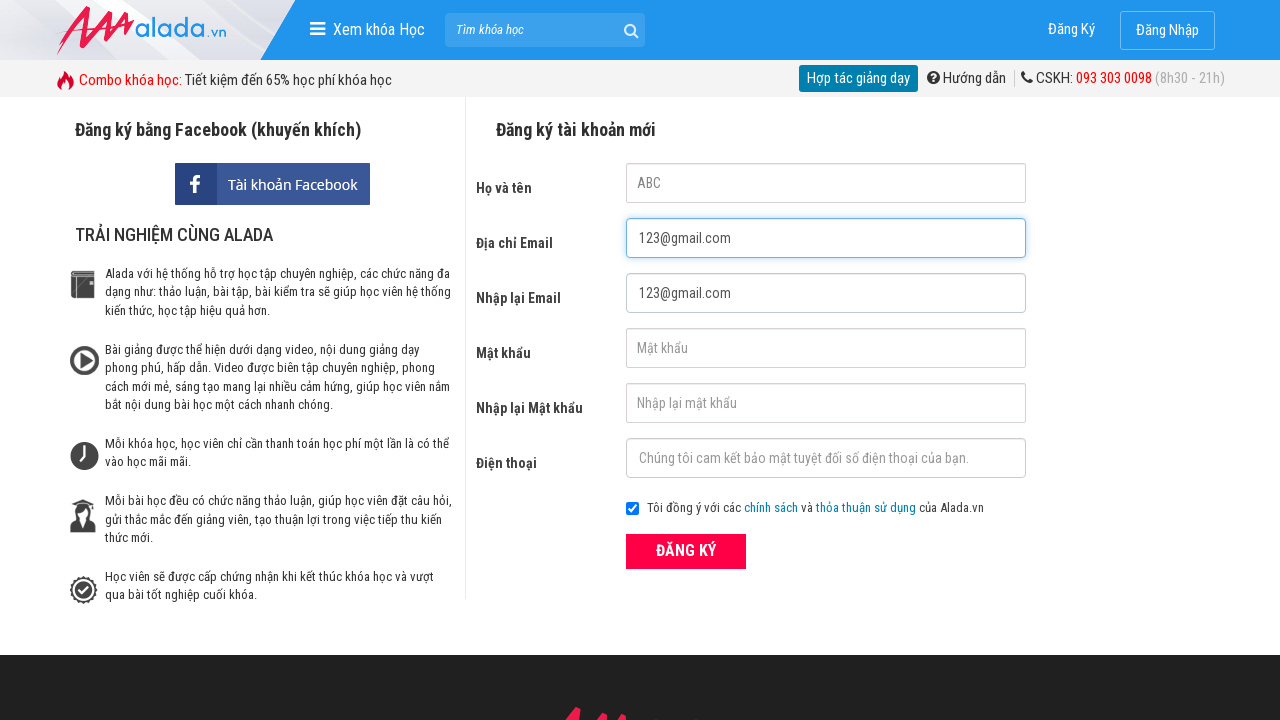

Filled password field with '123456' on #txtPassword
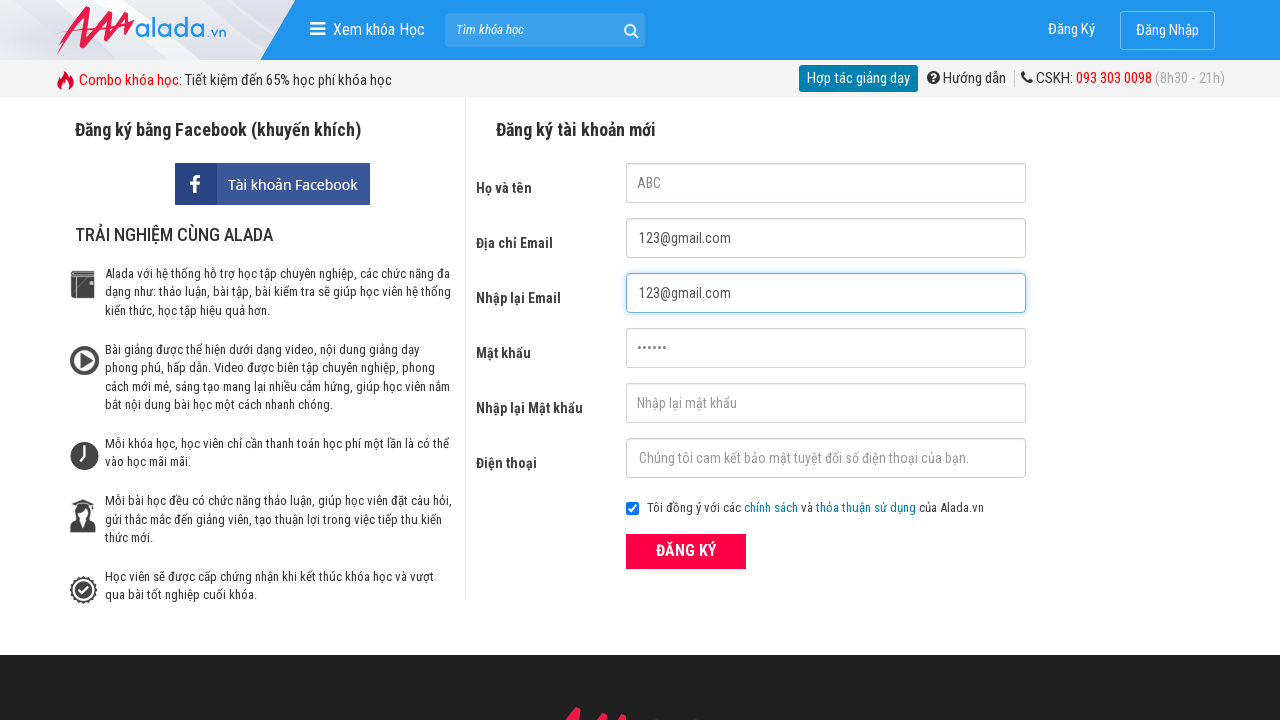

Filled confirm password field with '123456' on #txtCPassword
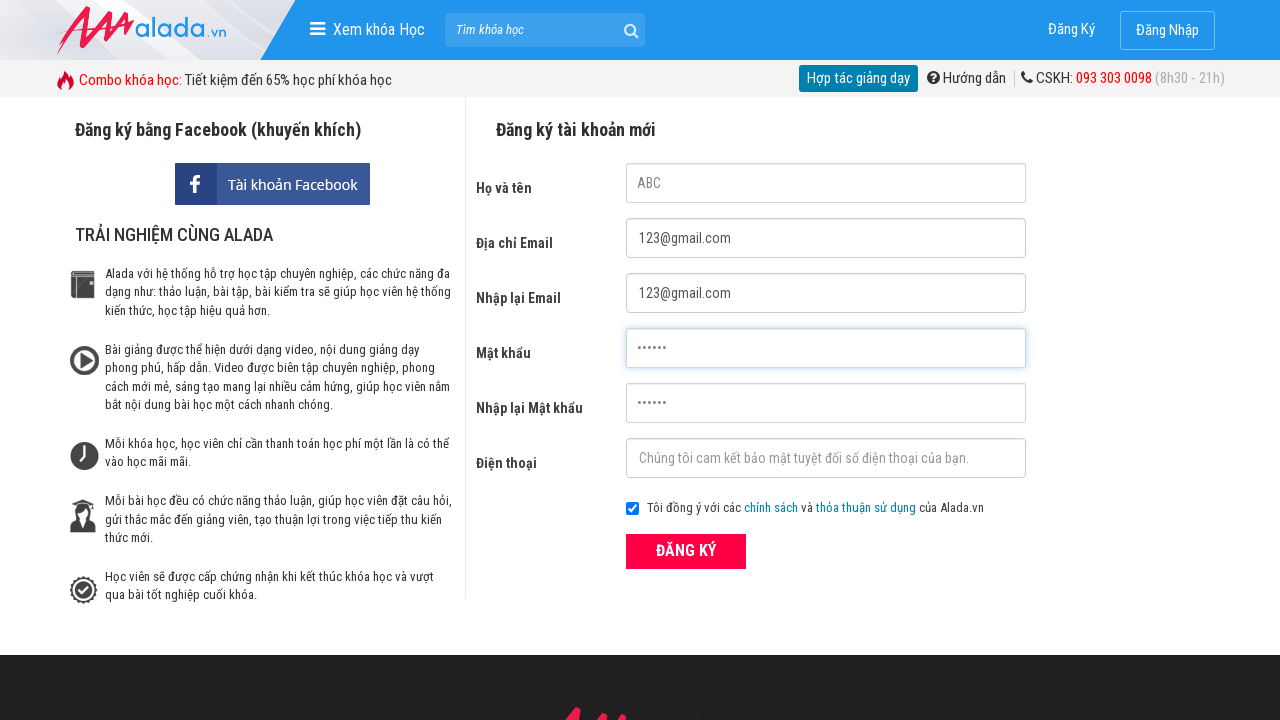

Filled phone field with '098765' (6 digits - invalid length) on #txtPhone
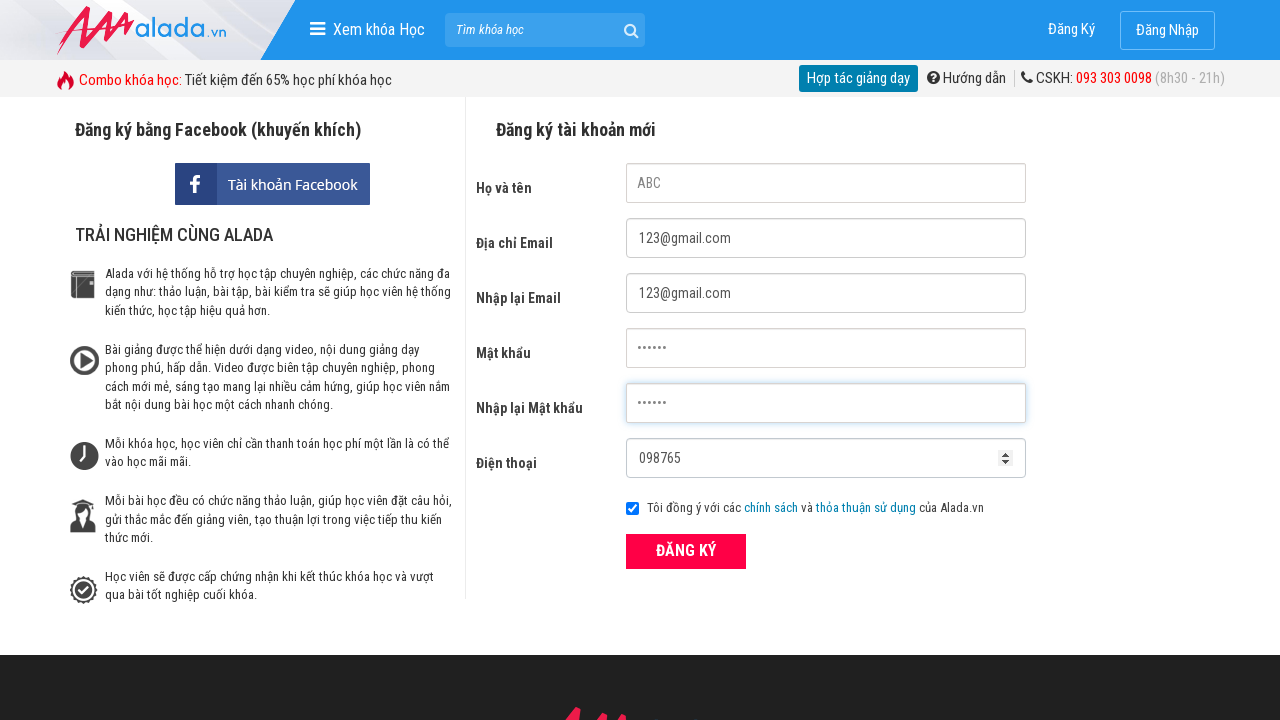

Clicked registration button to submit form with short phone number at (686, 551) on xpath=//form[@id='frmLogin']//button[text()='ĐĂNG KÝ']
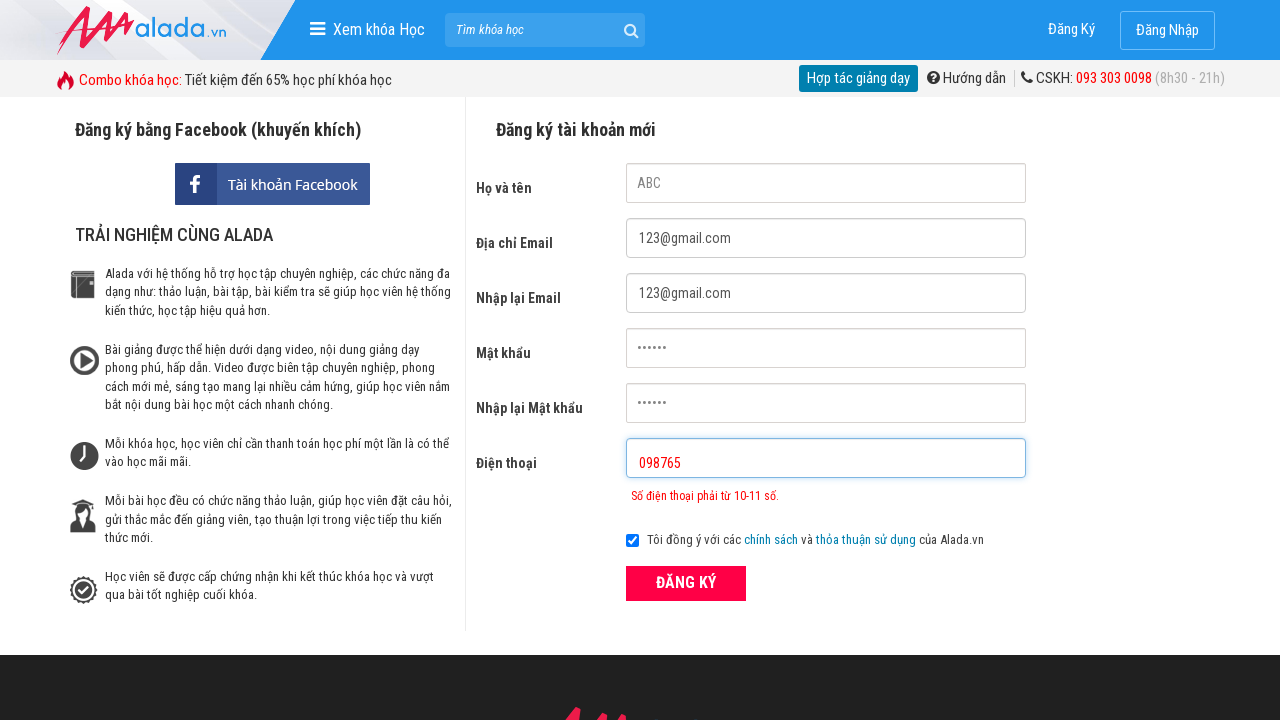

Phone error message appeared for short phone number
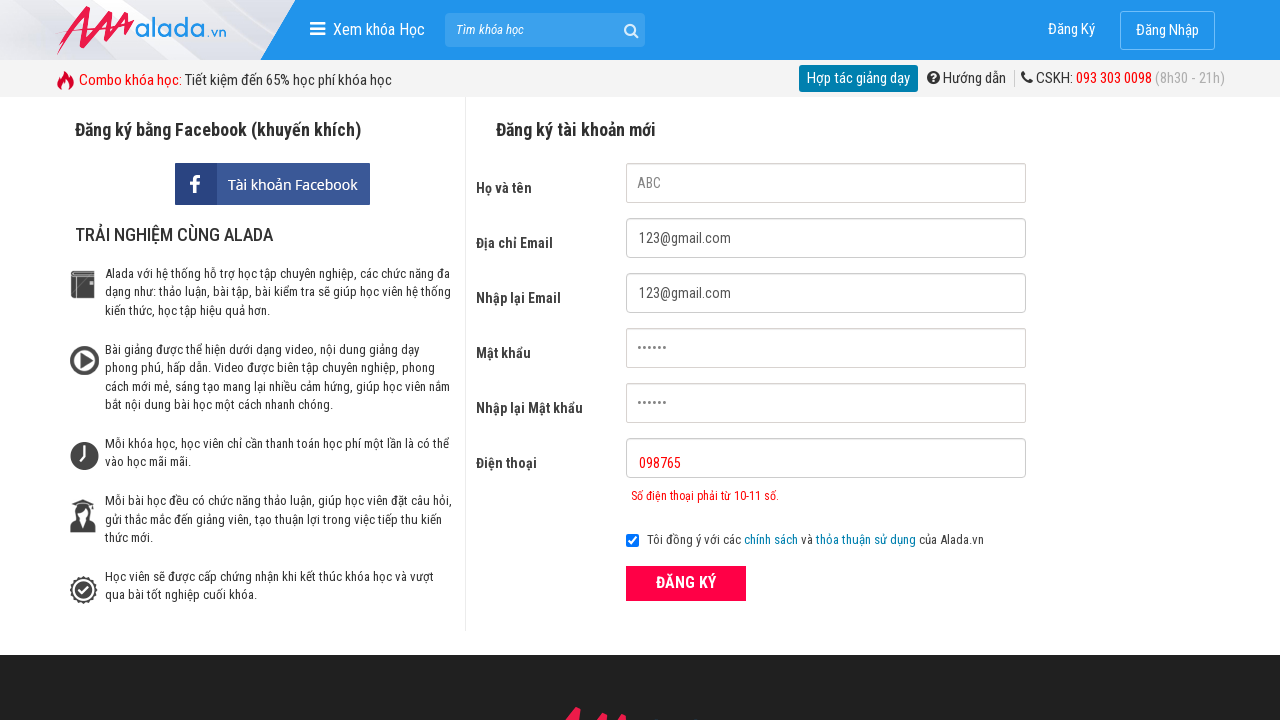

Cleared phone field on #txtPhone
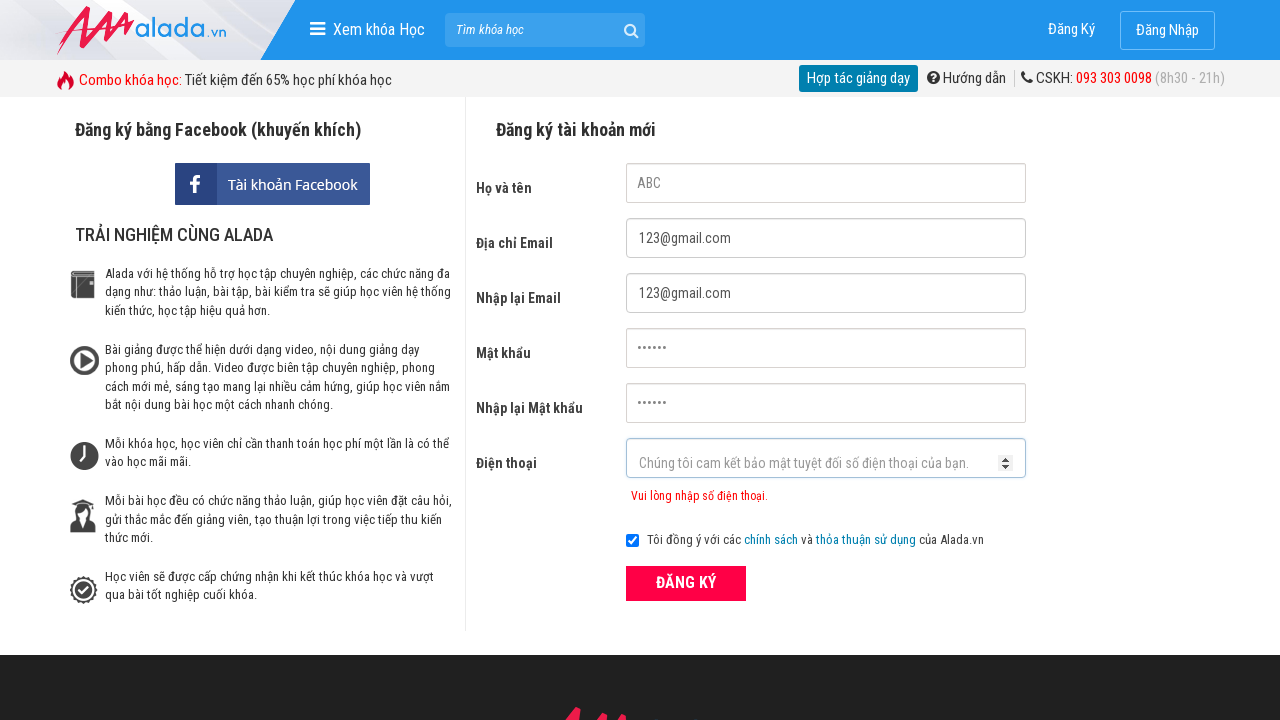

Filled phone field with '0987654321234' (13 digits - invalid length) on #txtPhone
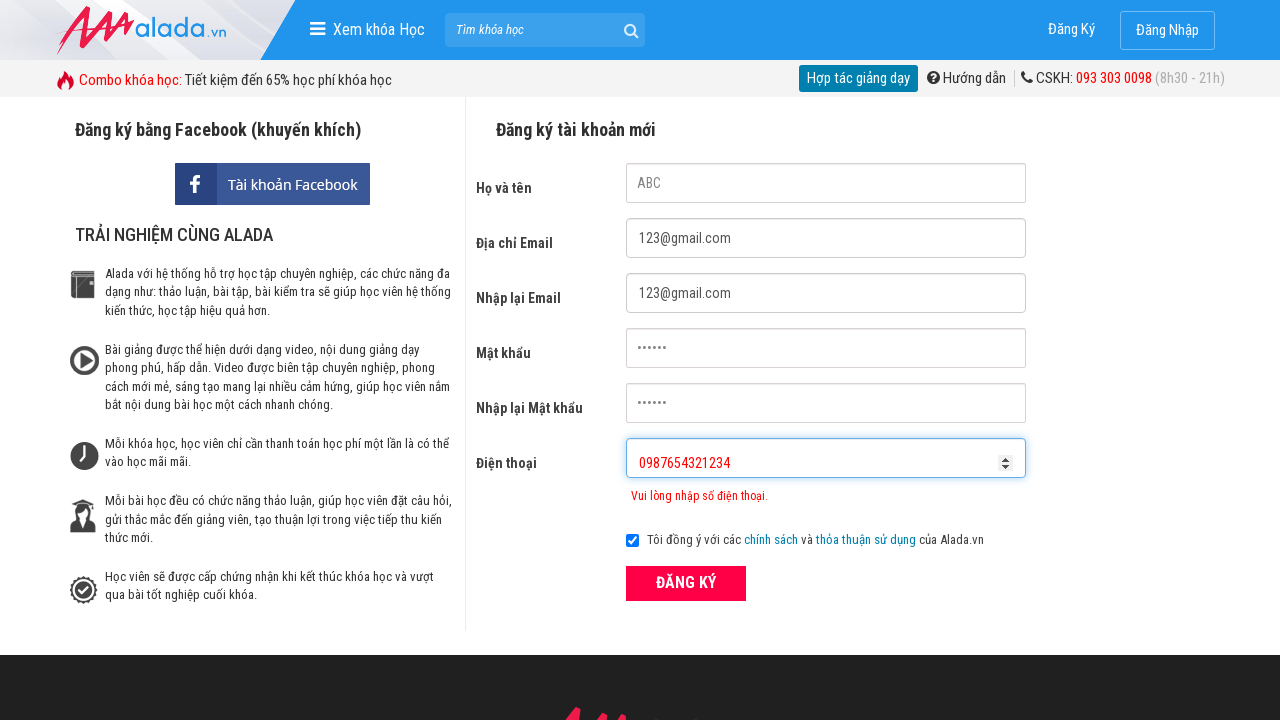

Clicked registration button to submit form with long phone number at (686, 583) on xpath=//form[@id='frmLogin']//button[text()='ĐĂNG KÝ']
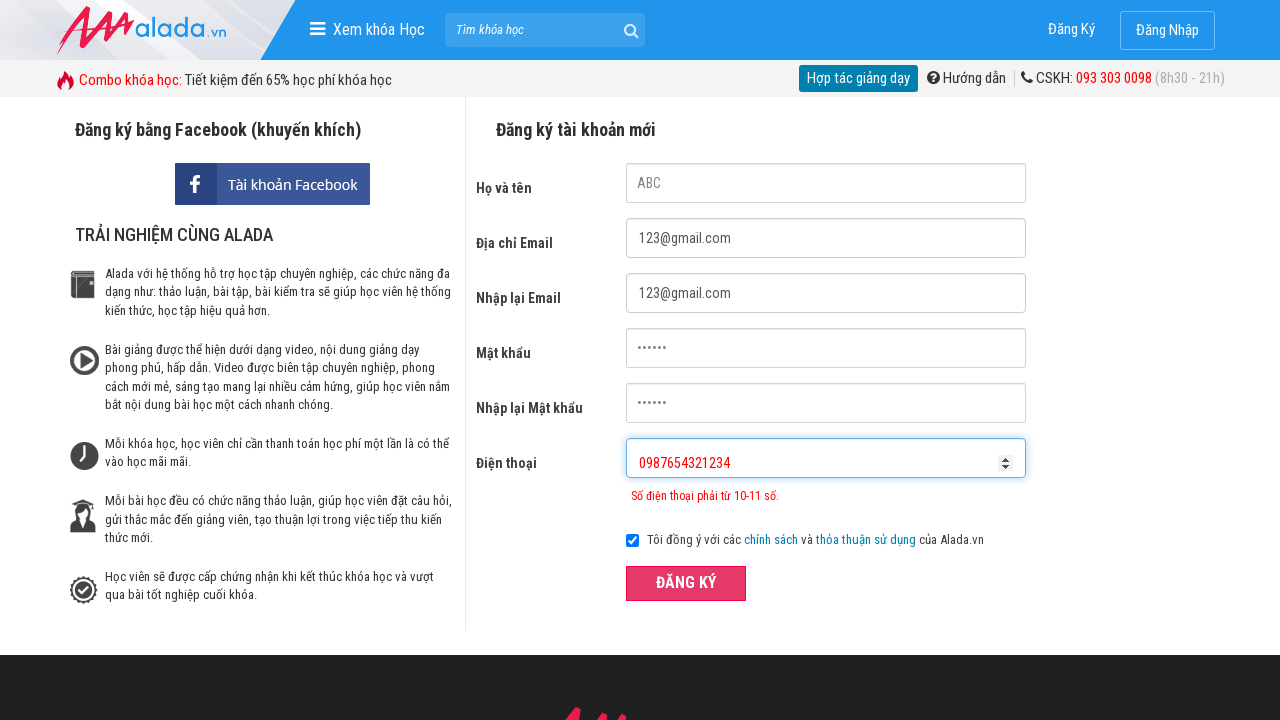

Phone error message appeared for long phone number
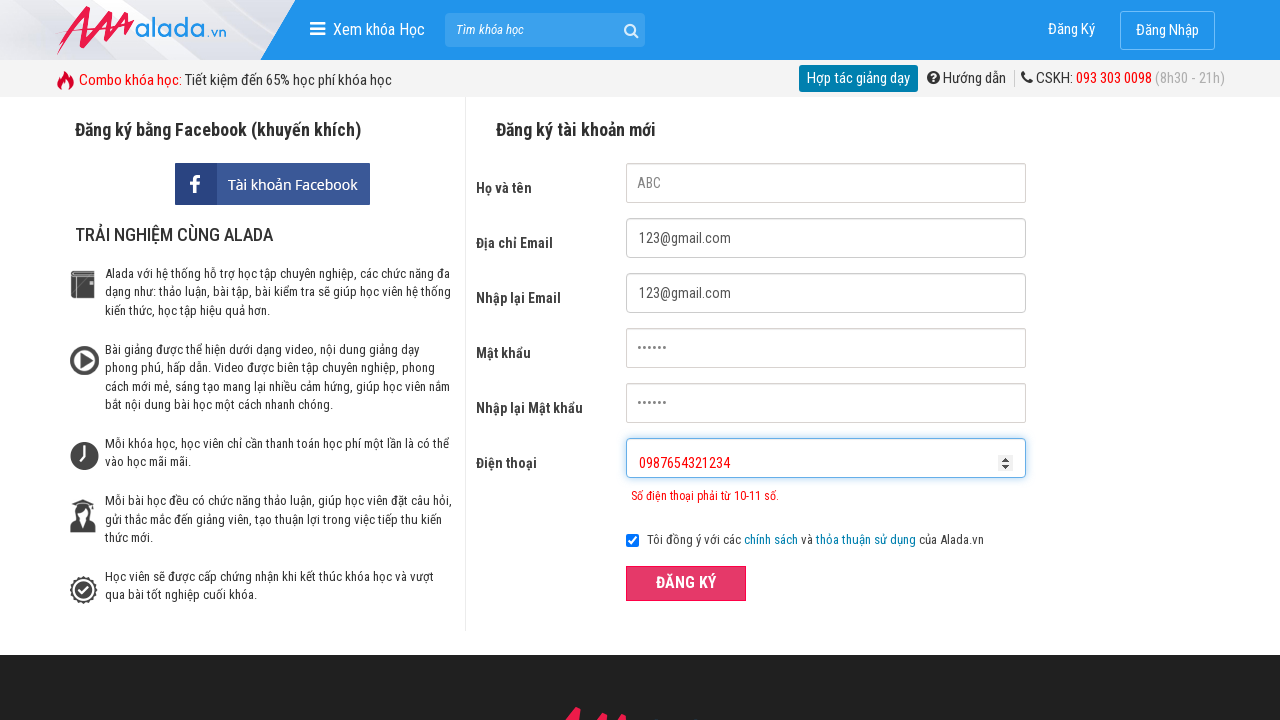

Cleared phone field on #txtPhone
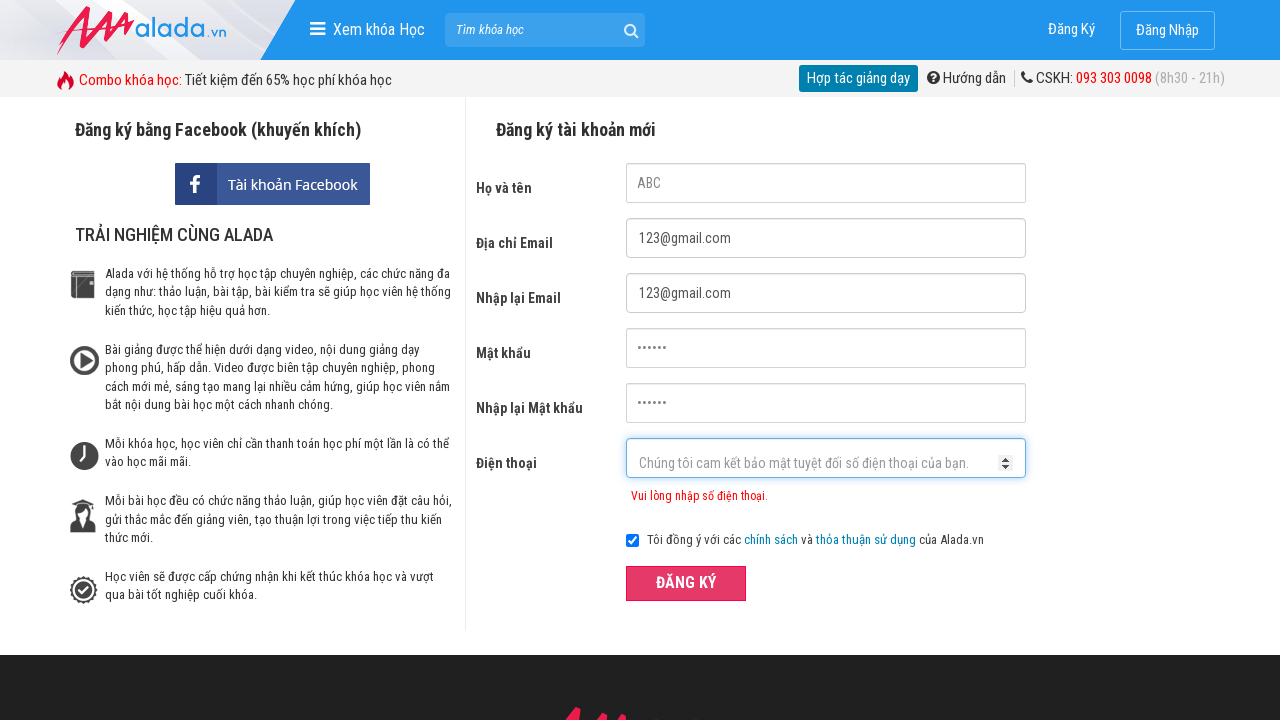

Filled phone field with '987654321234' (invalid prefix - does not start with 0) on #txtPhone
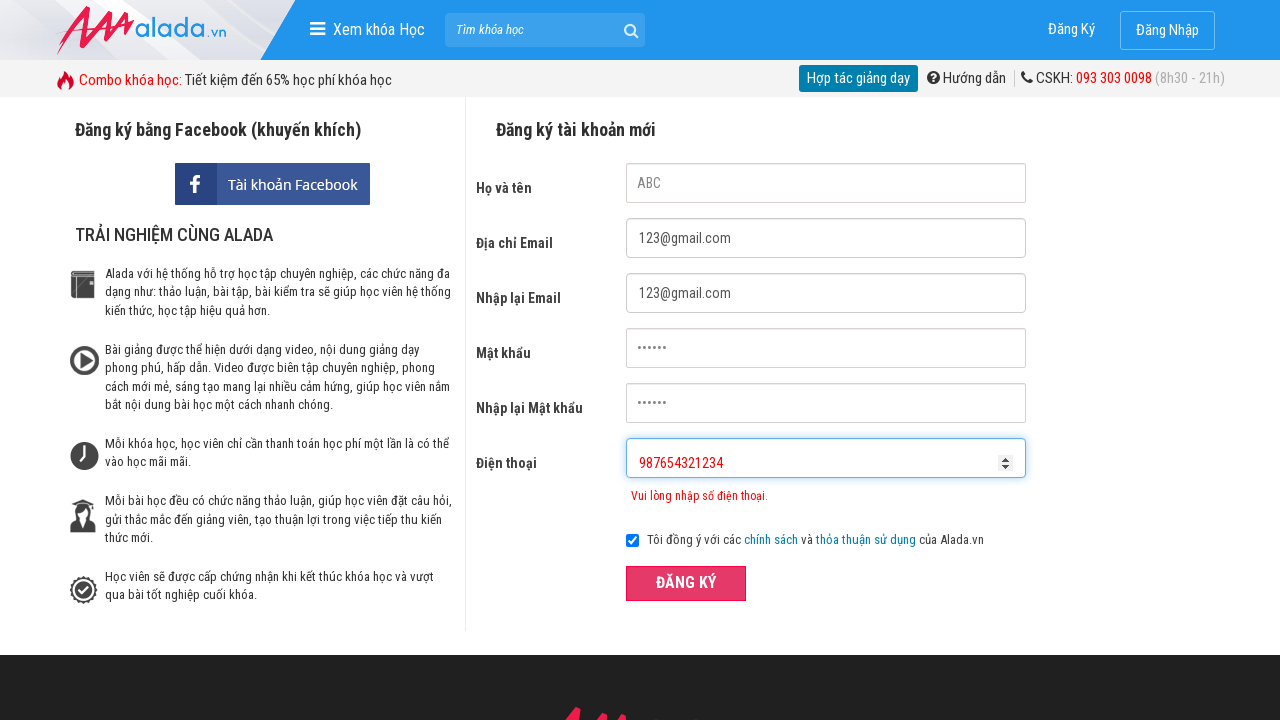

Clicked registration button to submit form with invalid phone prefix at (686, 583) on xpath=//form[@id='frmLogin']//button[text()='ĐĂNG KÝ']
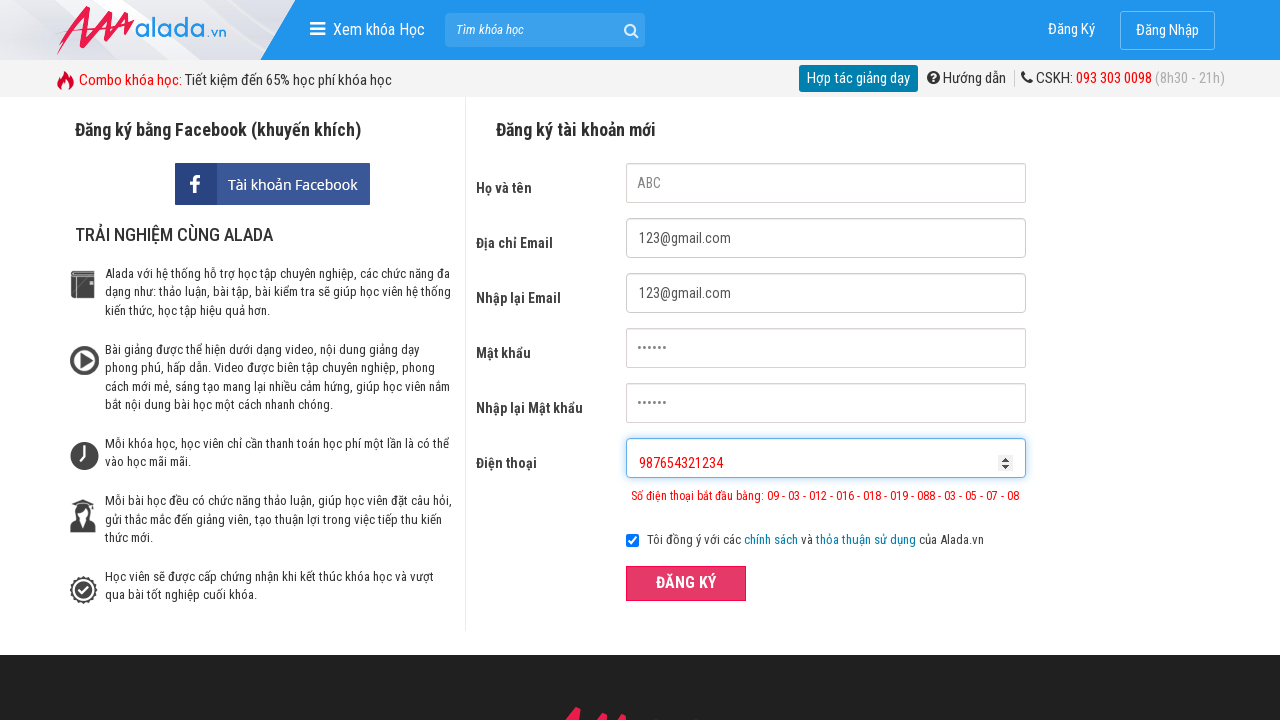

Phone error message appeared for invalid phone prefix
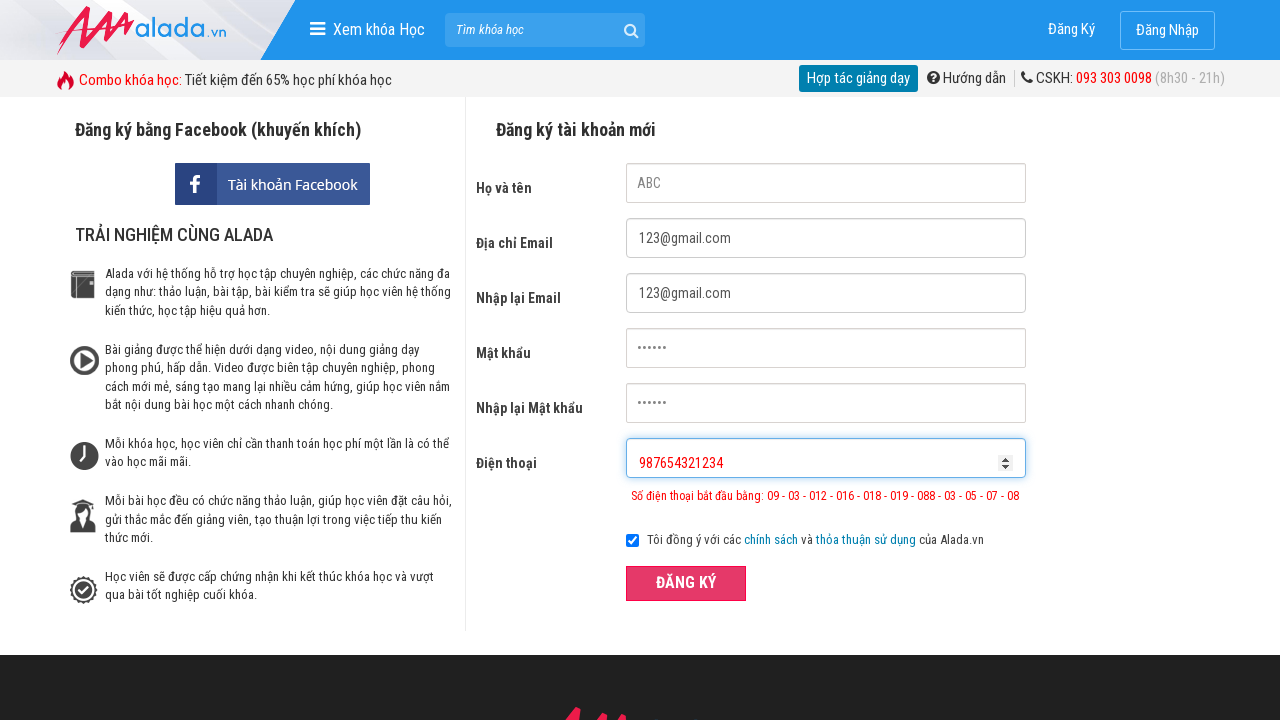

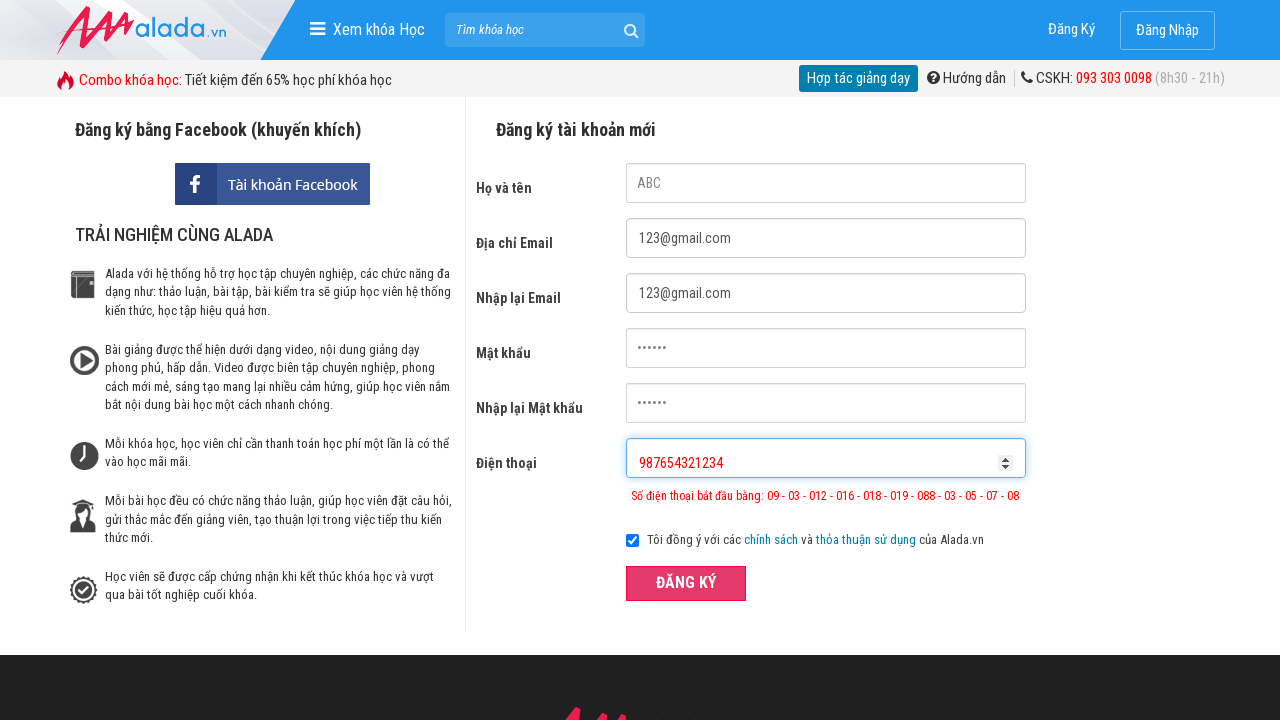